Tests calendar date selection on American Airlines website by navigating through months until December and selecting the 4th day

Starting URL: https://www.aa.com/homePage.do?locale=en_US

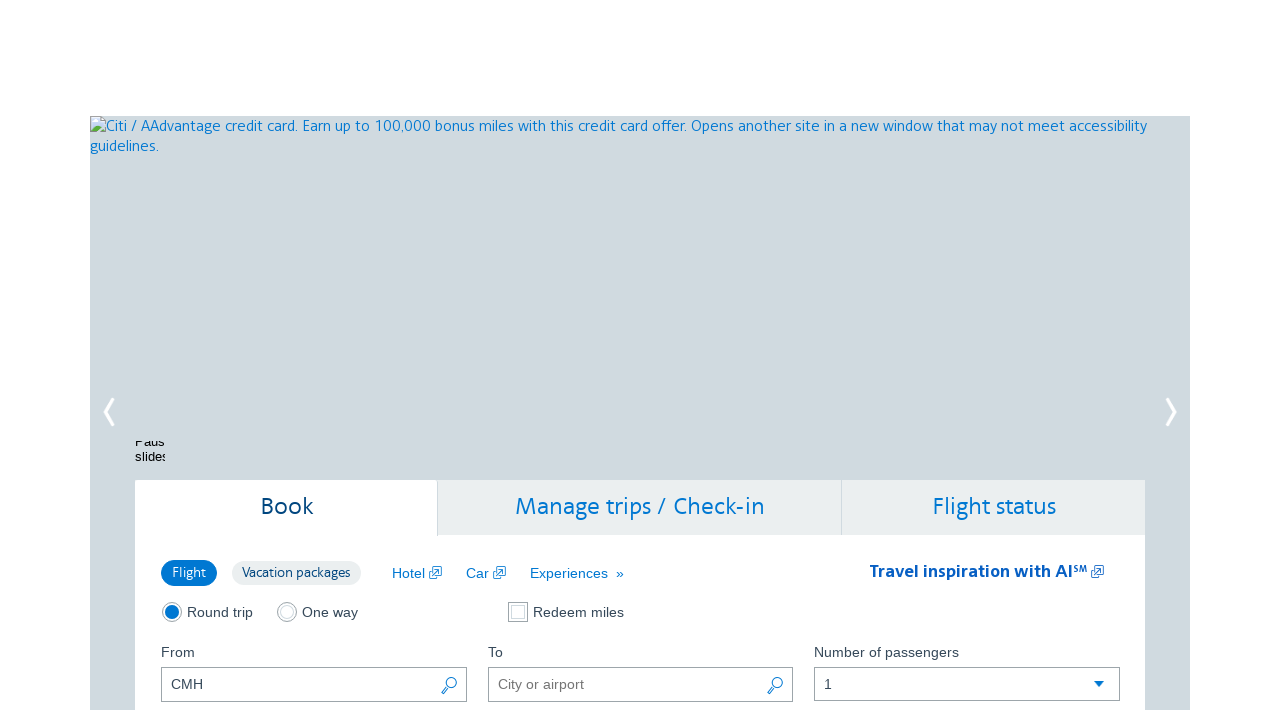

Clicked calendar button to open date picker at (450, 360) on (//button[@class='ui-datepicker-trigger'])[1]
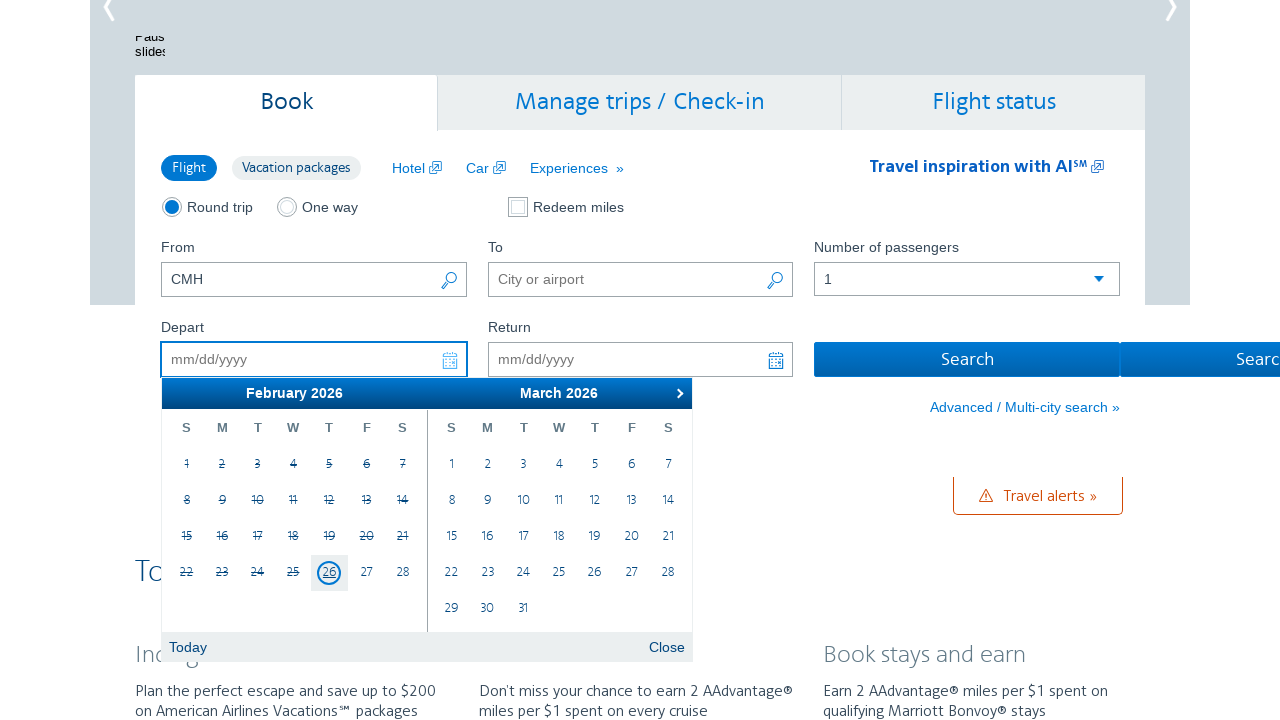

Retrieved current month: February
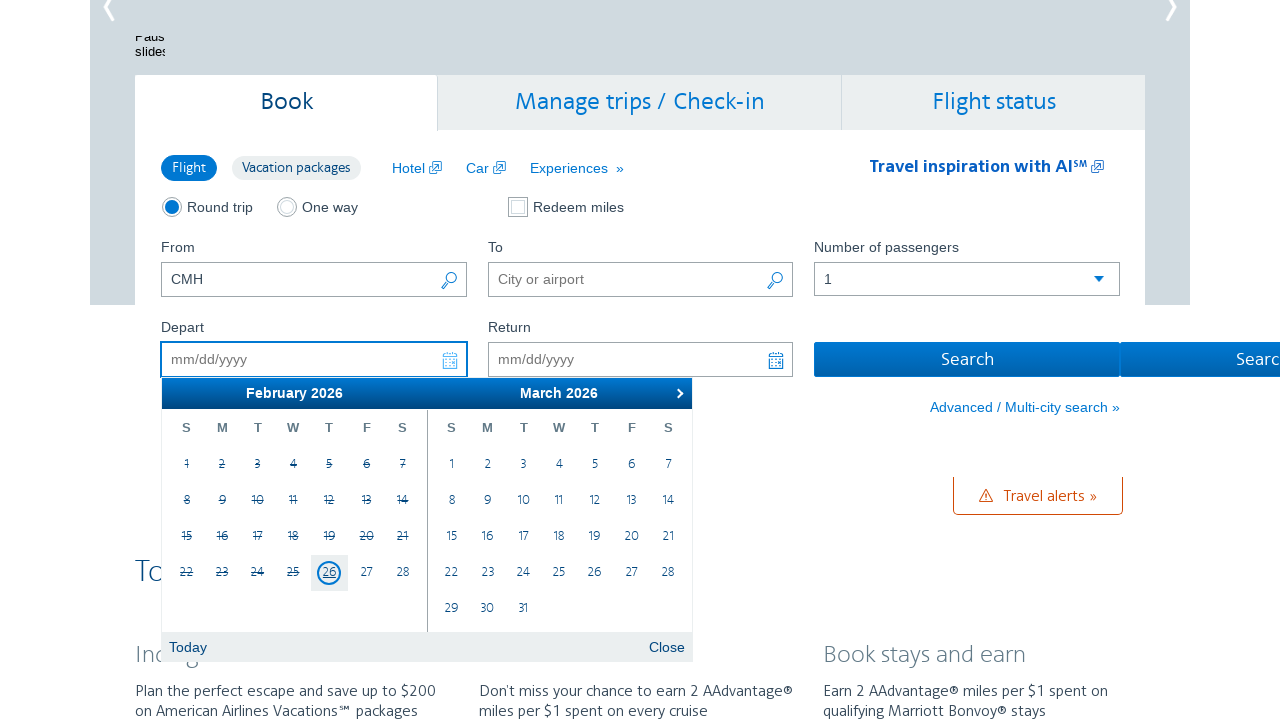

Navigated to next month (currently on February) at (677, 393) on xpath=//a[@data-handler='next']
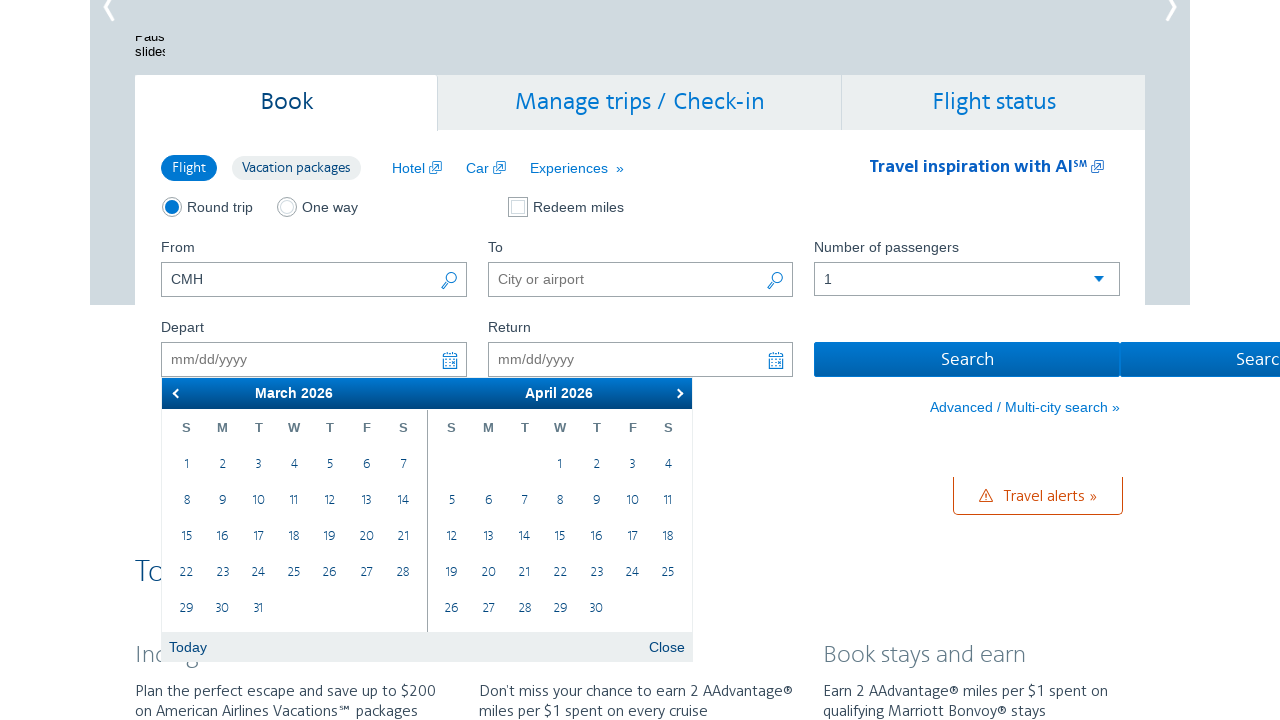

Retrieved current month: March
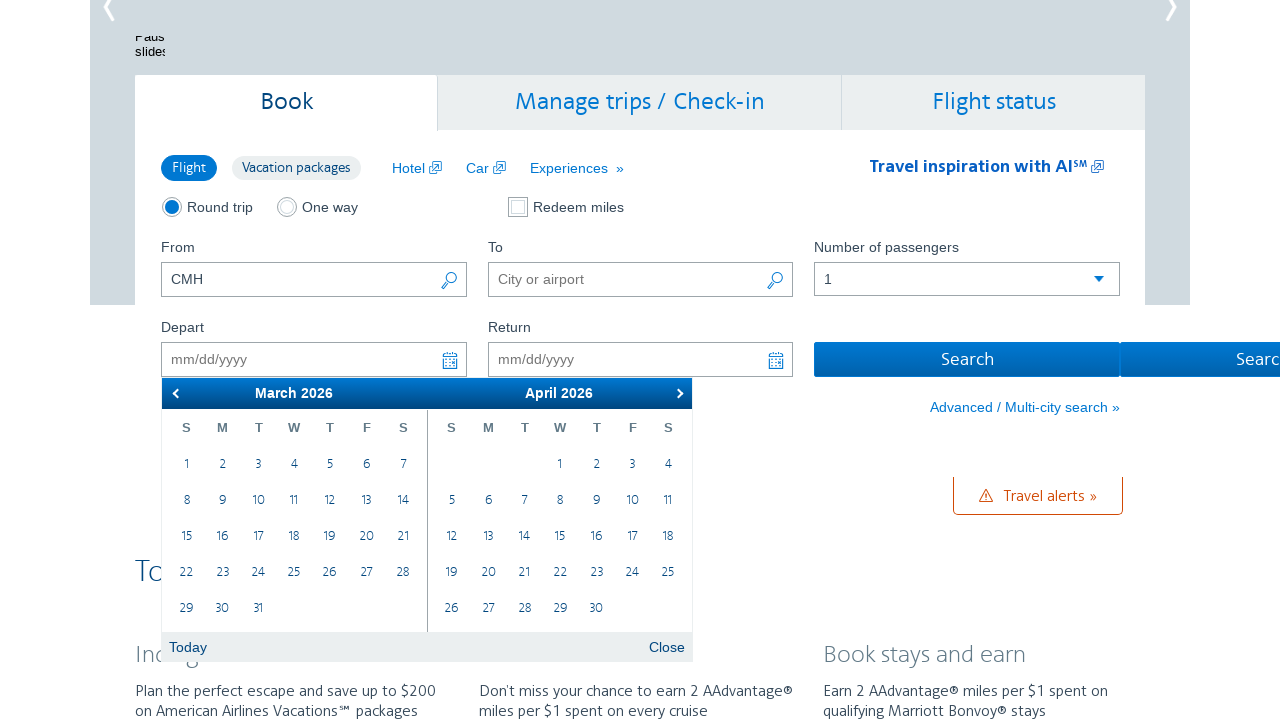

Navigated to next month (currently on March) at (677, 393) on xpath=//a[@data-handler='next']
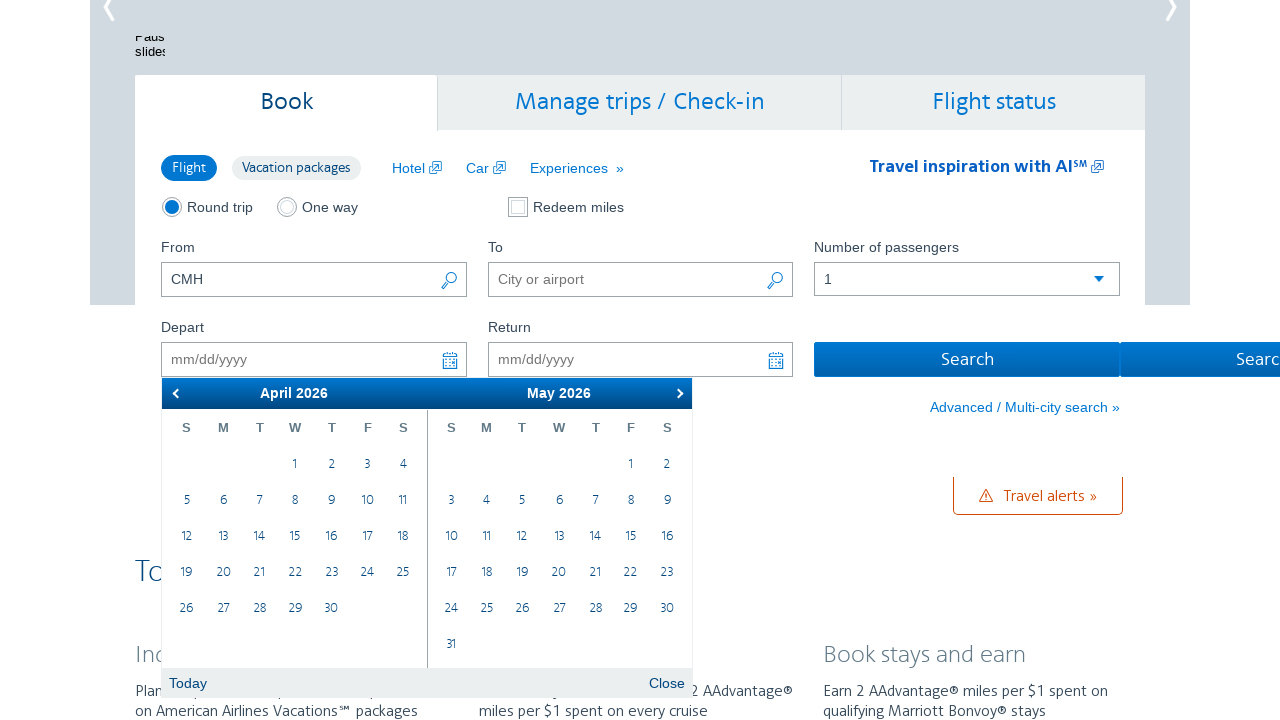

Retrieved current month: April
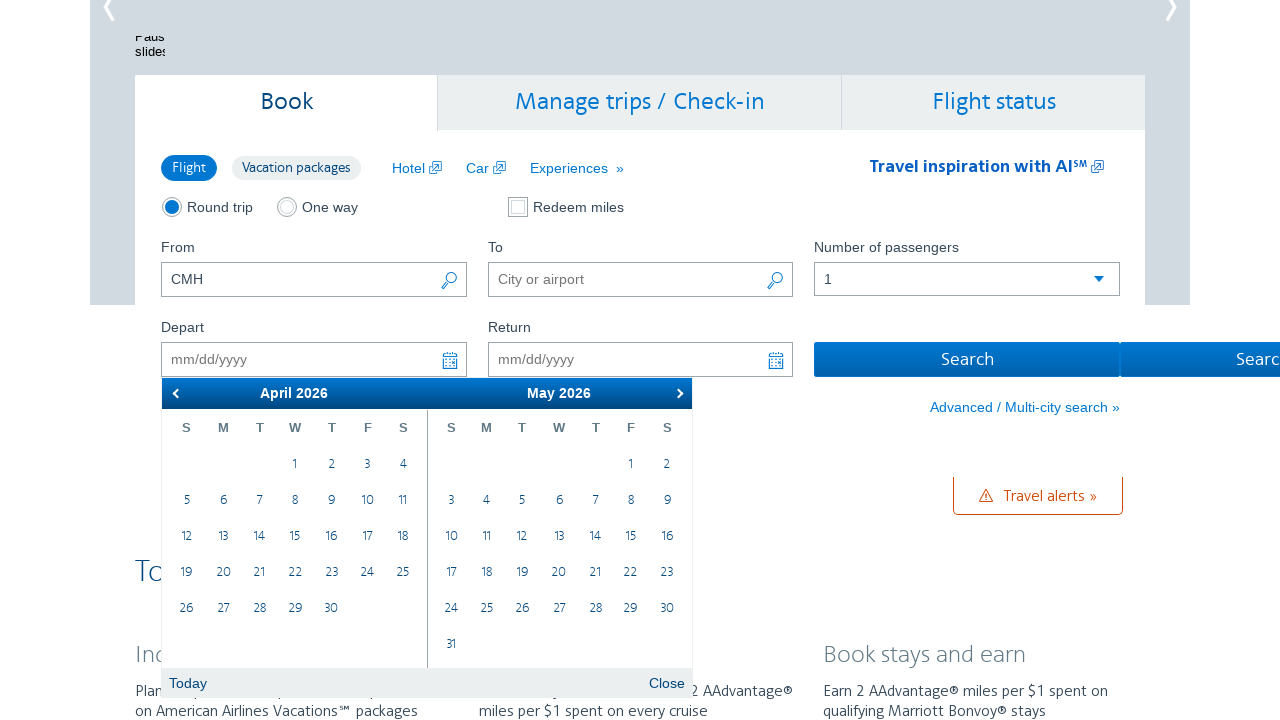

Navigated to next month (currently on April) at (677, 393) on xpath=//a[@data-handler='next']
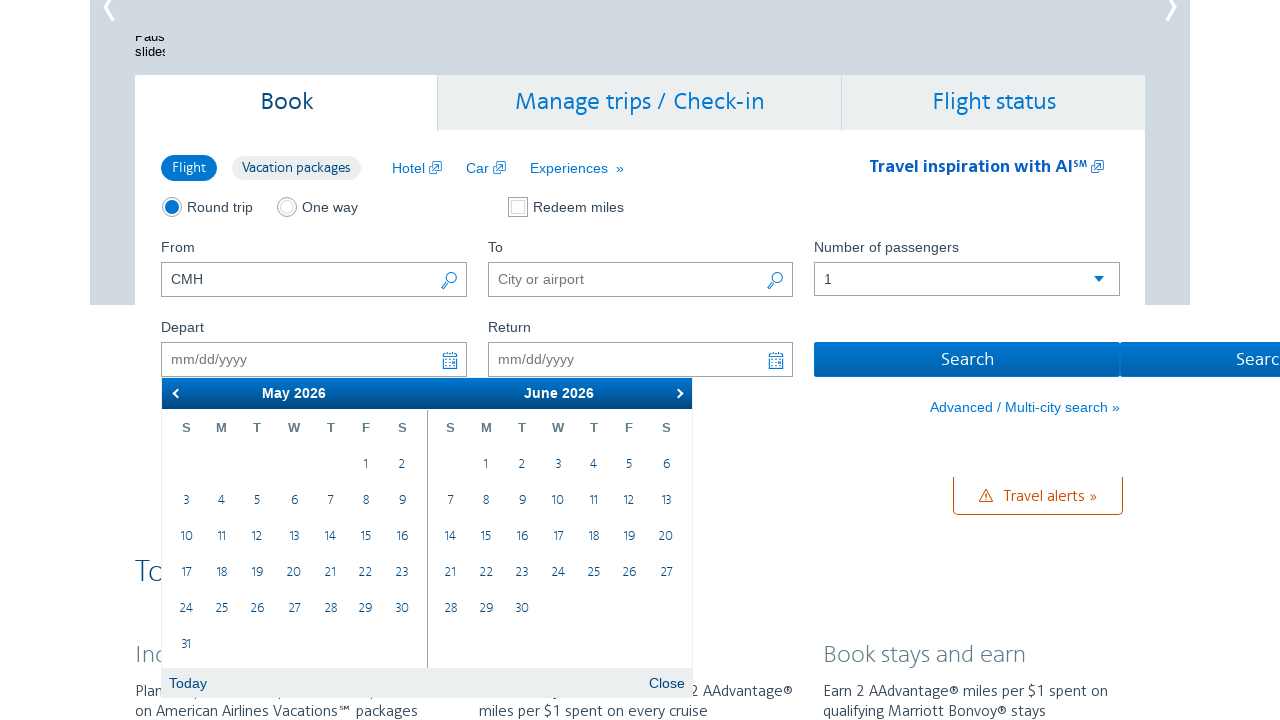

Retrieved current month: May
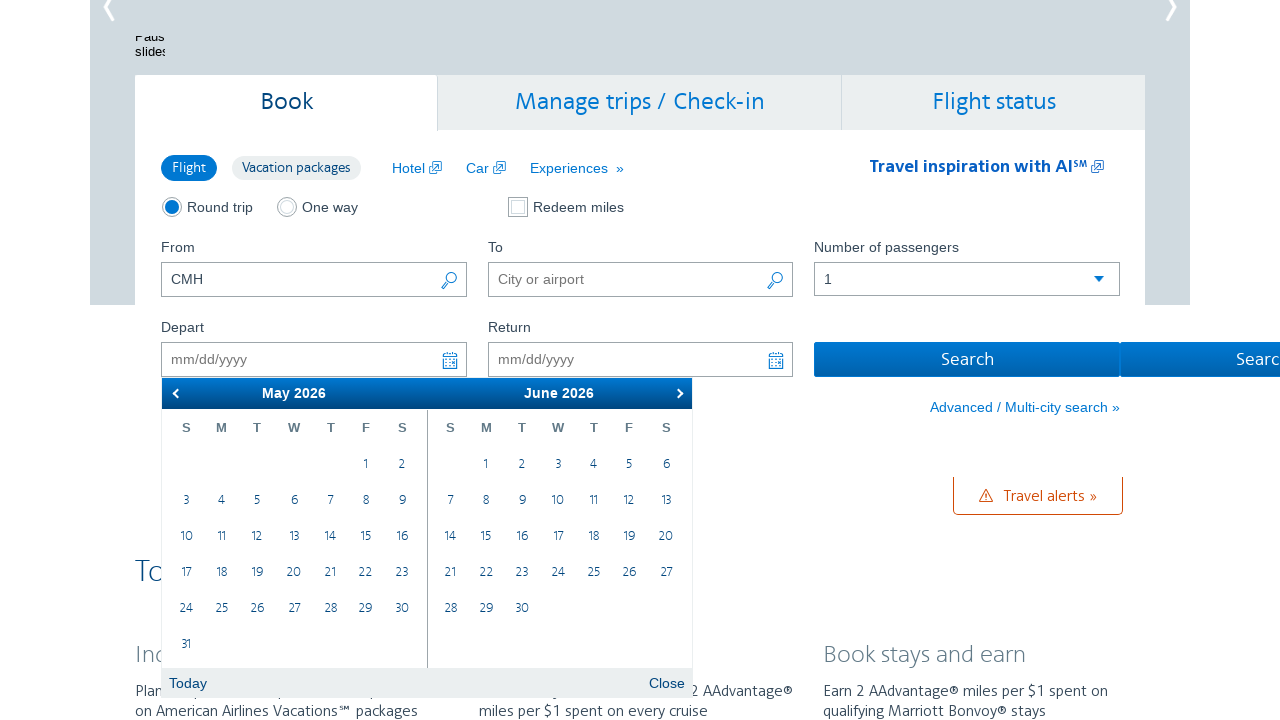

Navigated to next month (currently on May) at (677, 393) on xpath=//a[@data-handler='next']
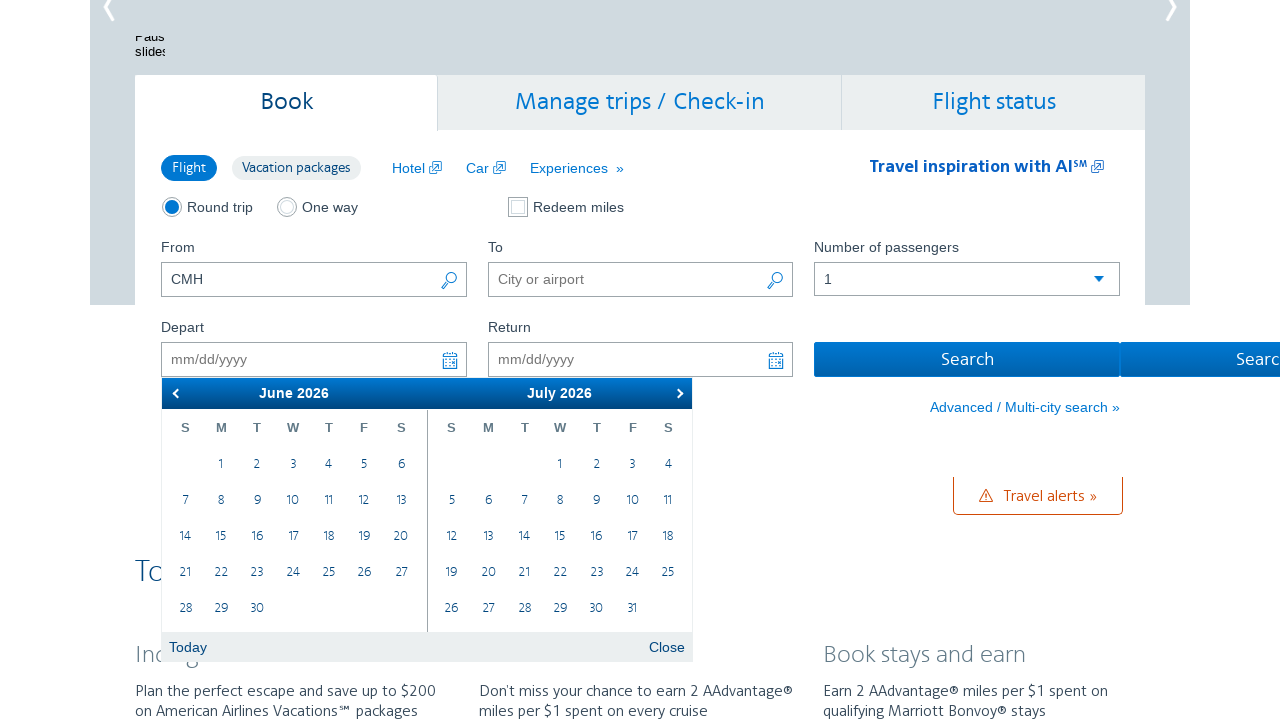

Retrieved current month: June
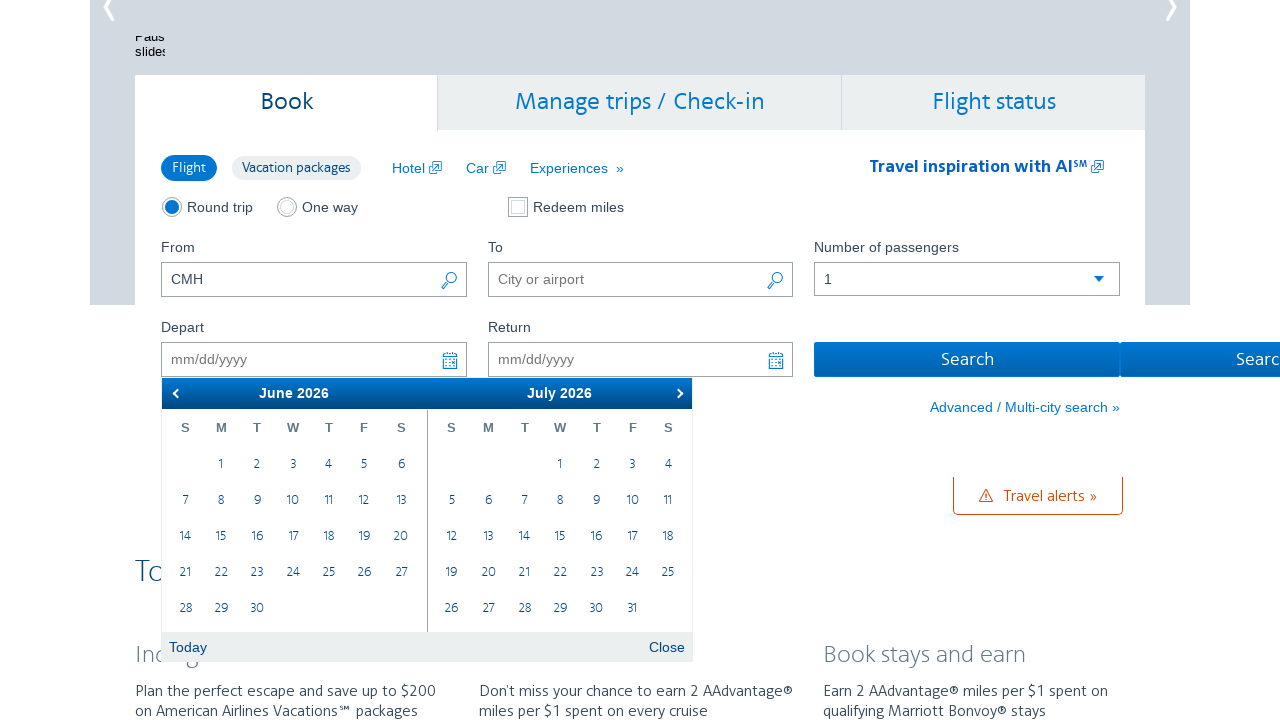

Navigated to next month (currently on June) at (677, 393) on xpath=//a[@data-handler='next']
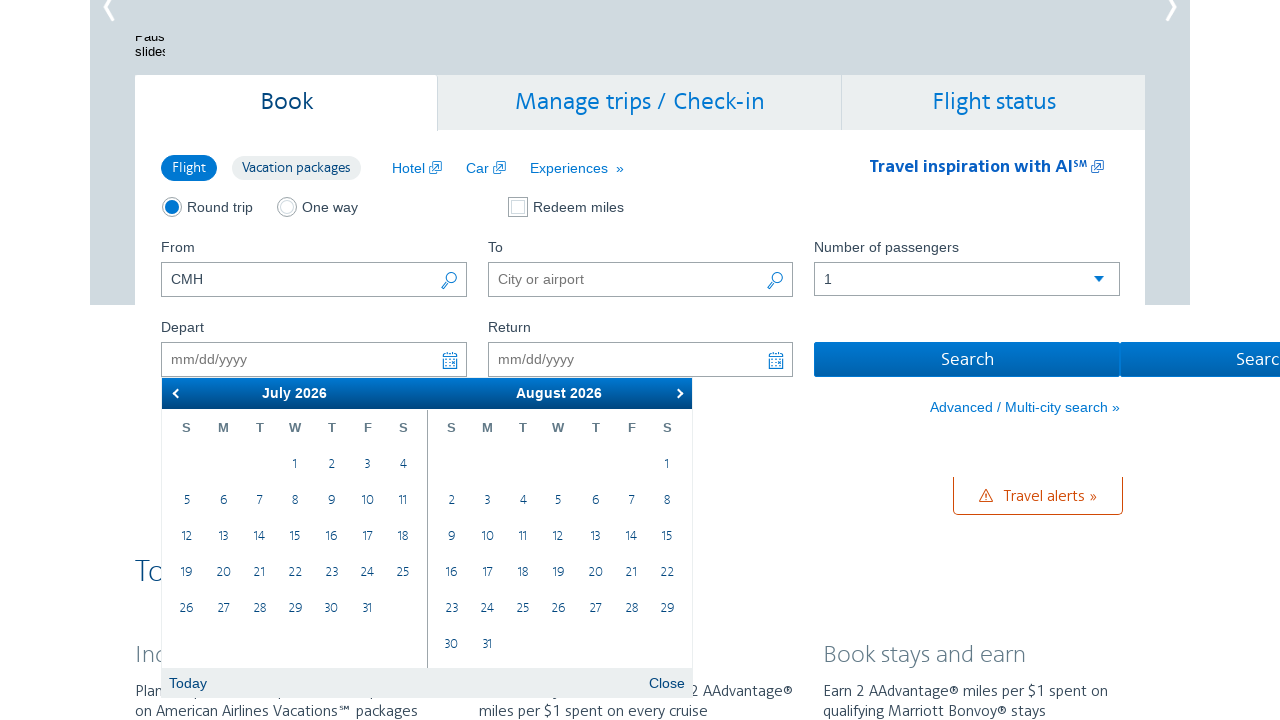

Retrieved current month: July
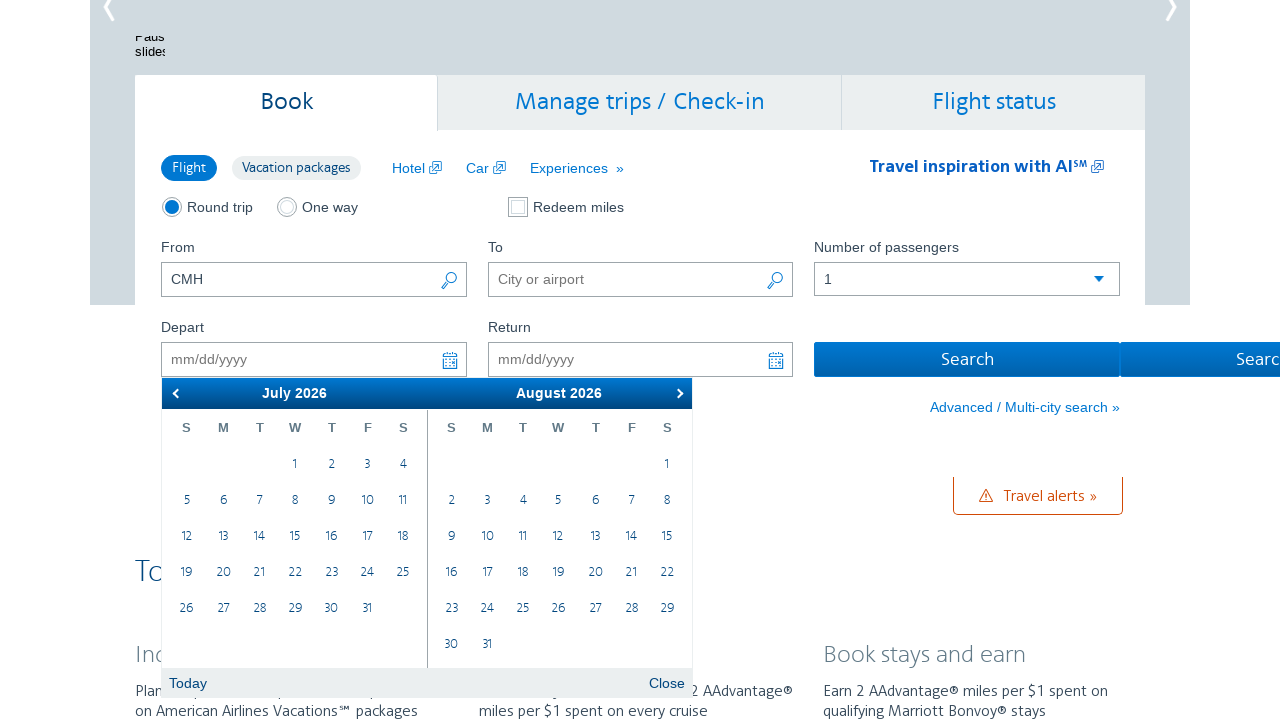

Navigated to next month (currently on July) at (677, 393) on xpath=//a[@data-handler='next']
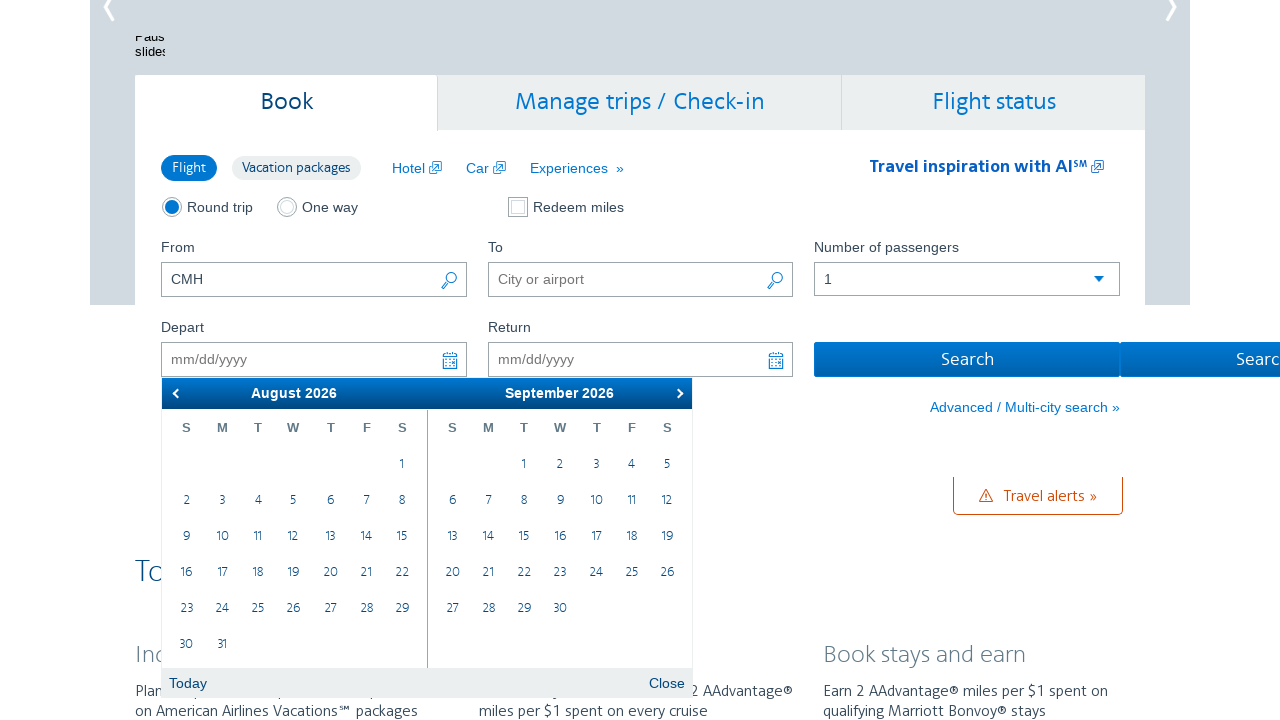

Retrieved current month: August
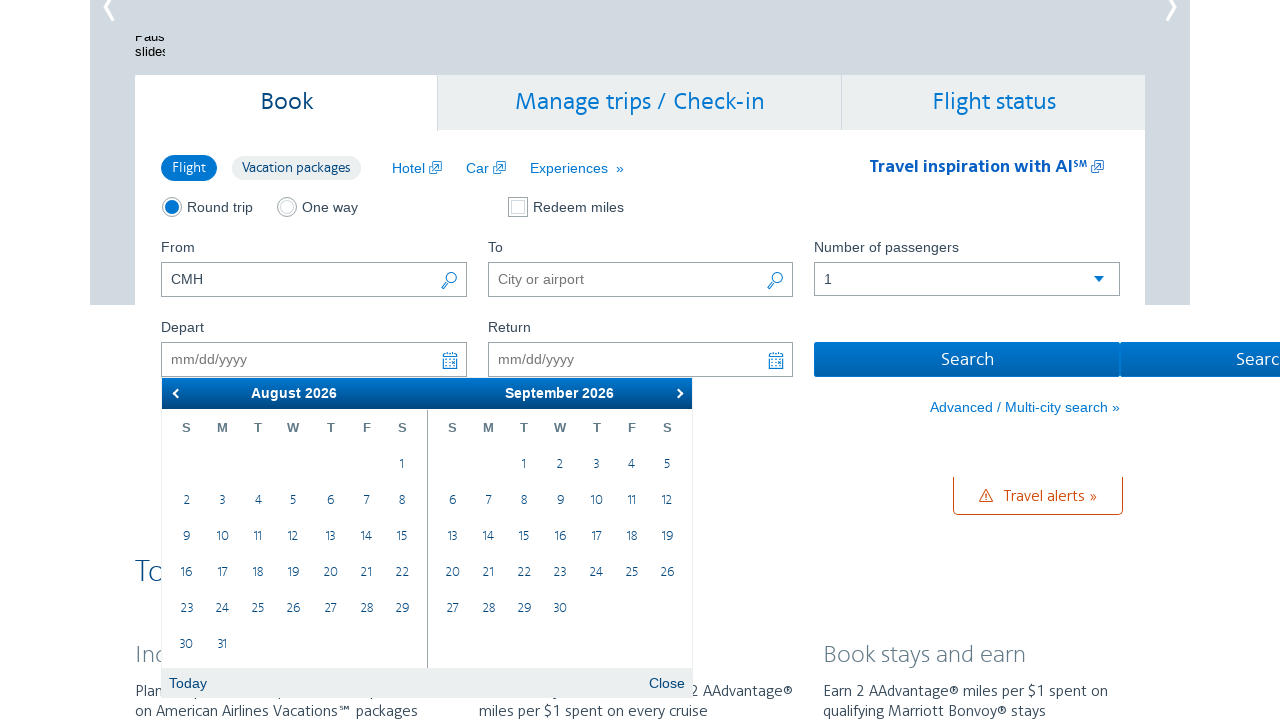

Navigated to next month (currently on August) at (677, 393) on xpath=//a[@data-handler='next']
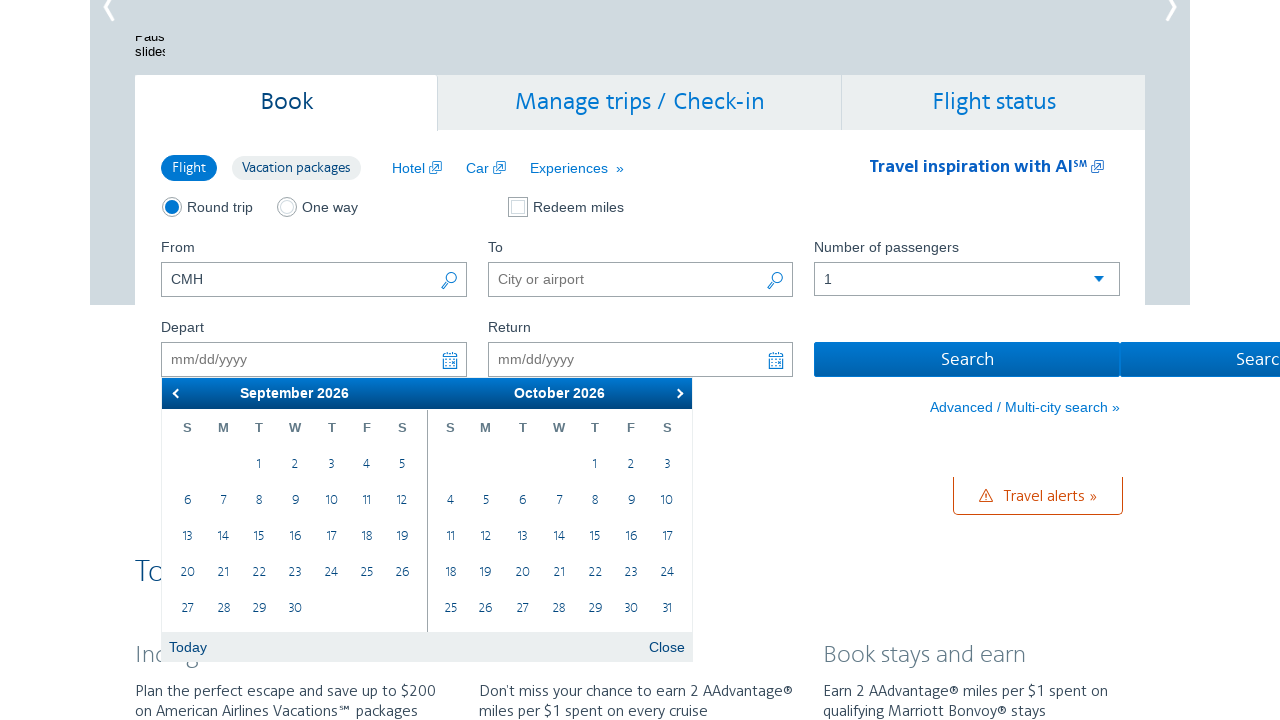

Retrieved current month: September
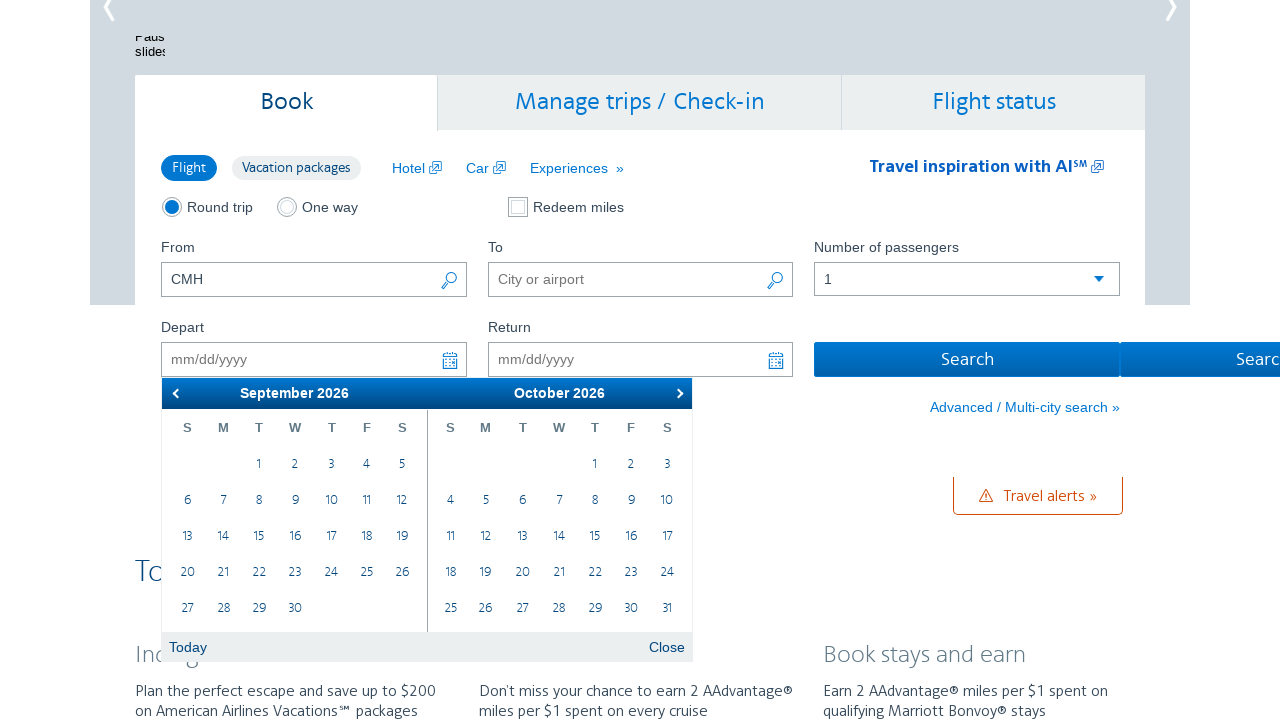

Navigated to next month (currently on September) at (677, 393) on xpath=//a[@data-handler='next']
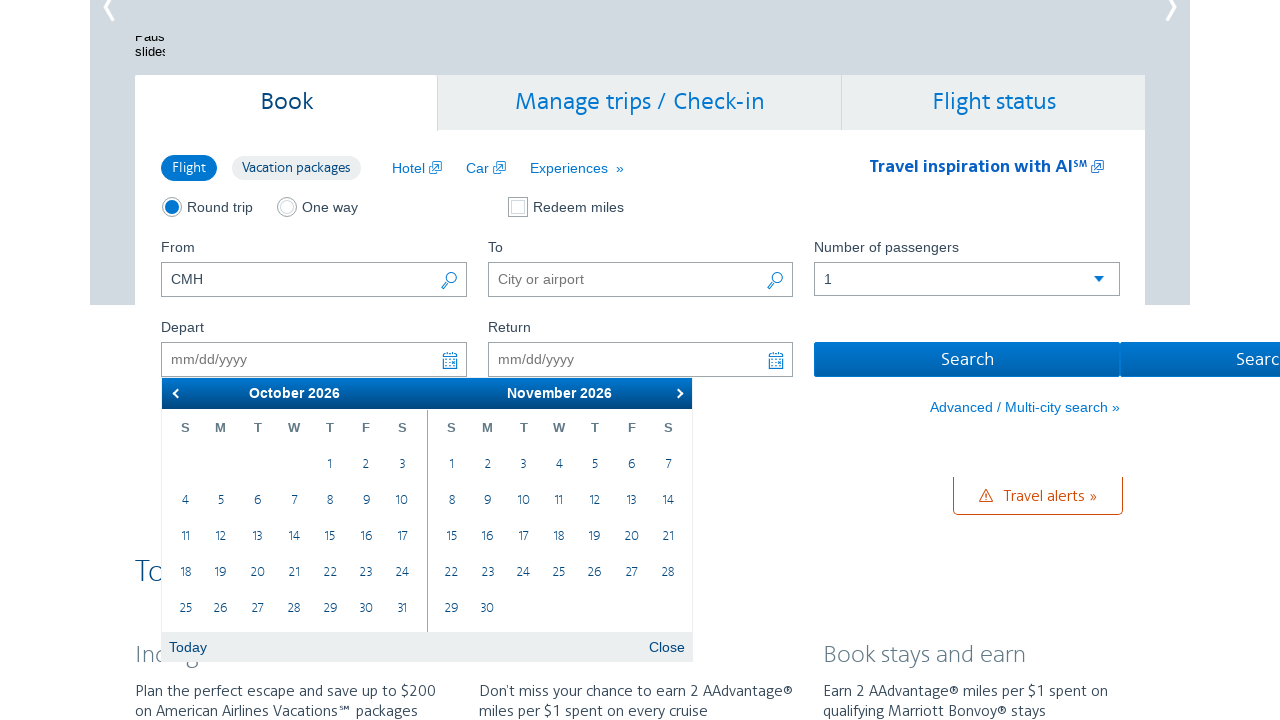

Retrieved current month: October
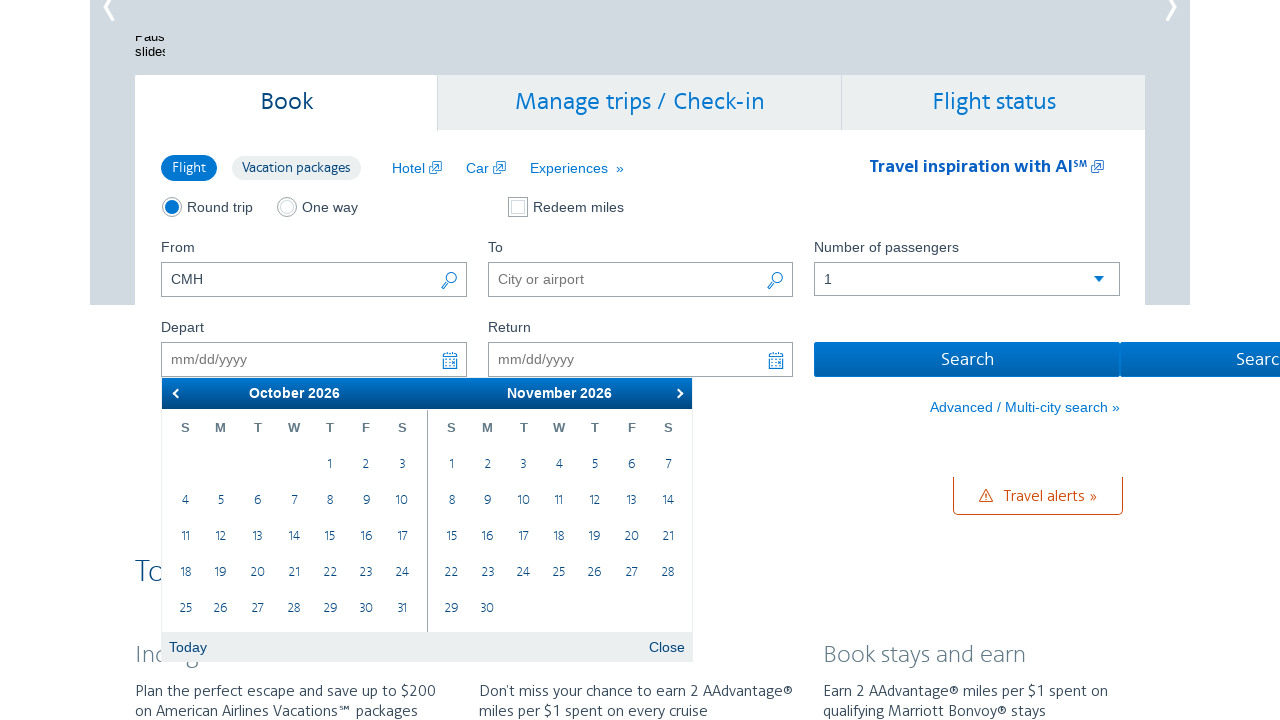

Navigated to next month (currently on October) at (677, 393) on xpath=//a[@data-handler='next']
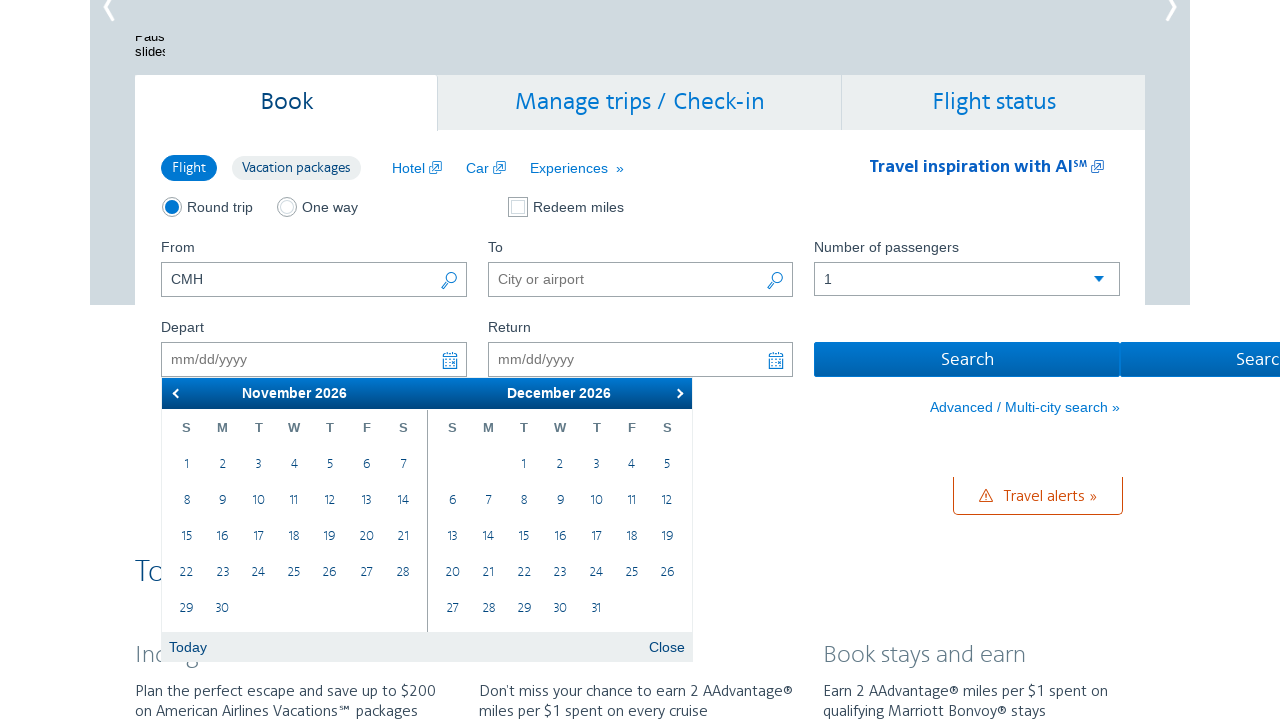

Retrieved current month: November
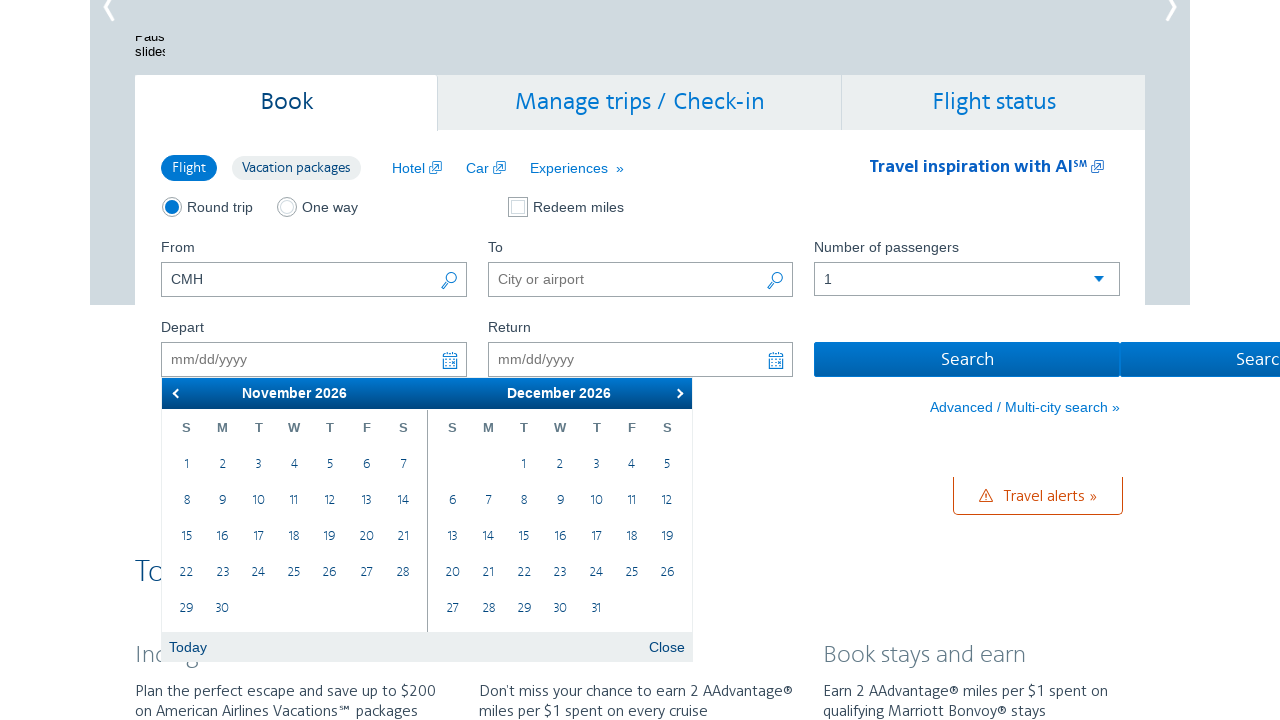

Navigated to next month (currently on November) at (677, 393) on xpath=//a[@data-handler='next']
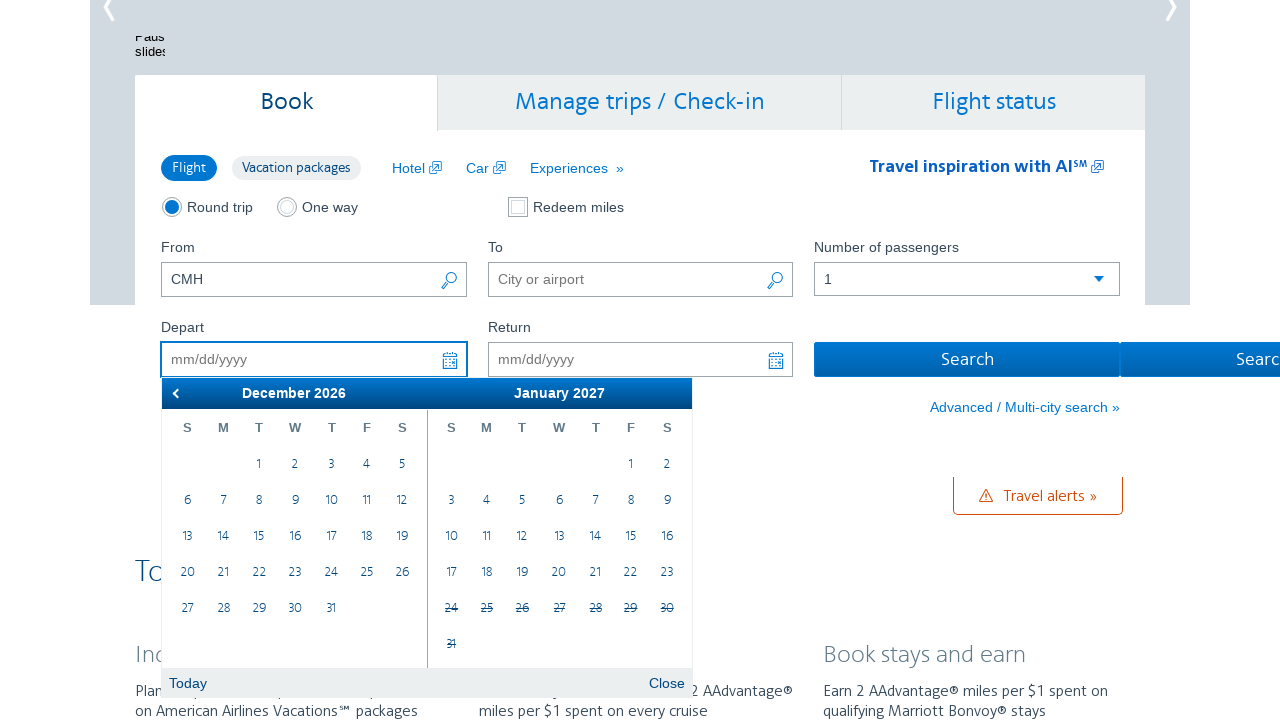

Retrieved current month: December
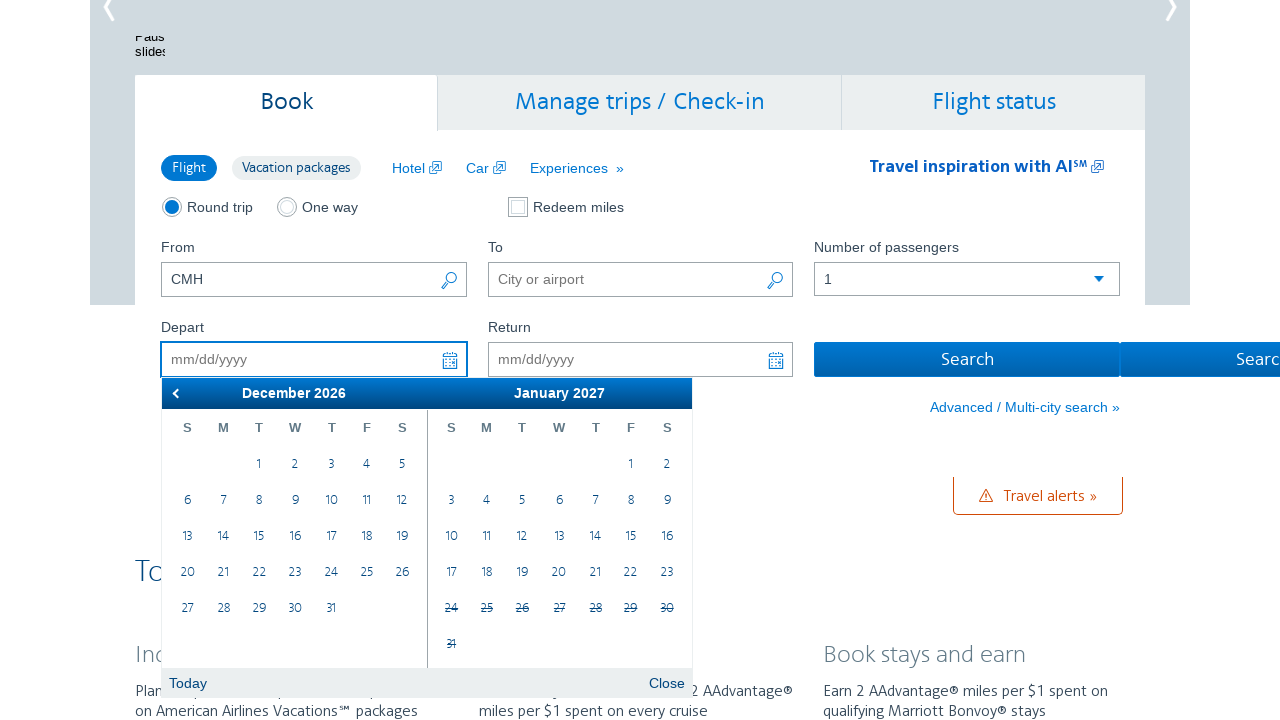

Found December month - retrieved all available dates
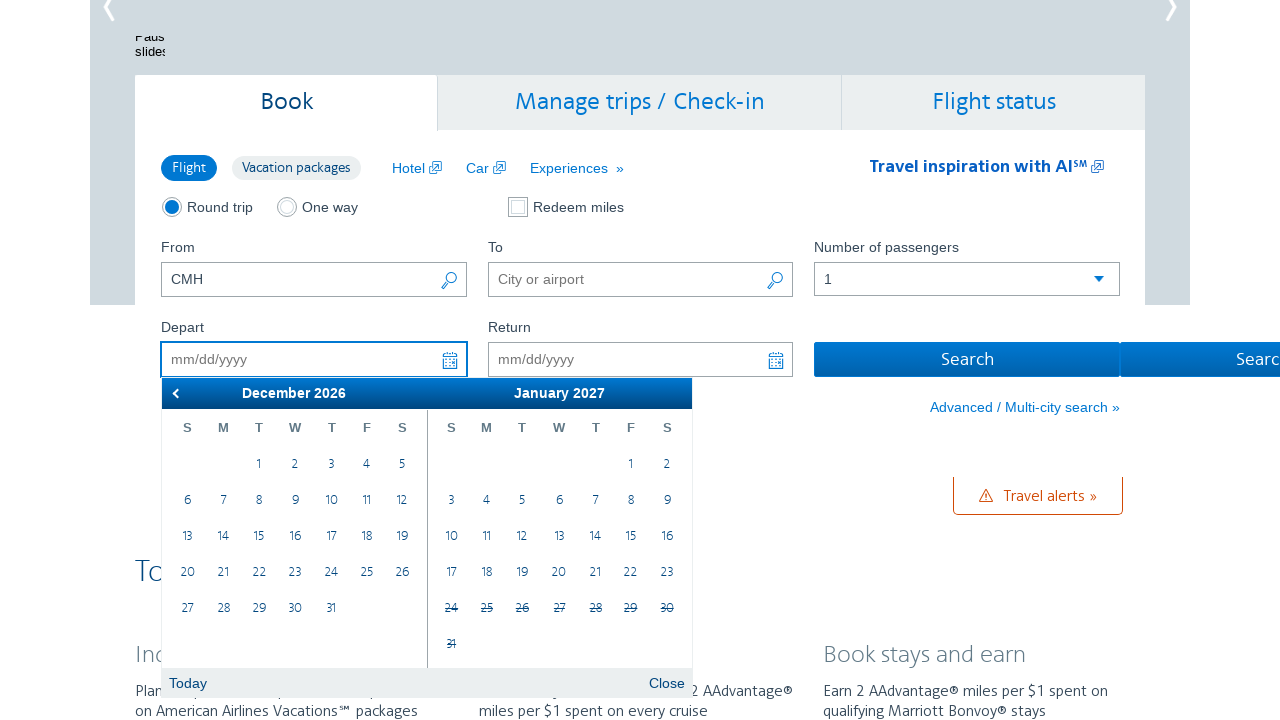

Clicked on December 4th at (367, 465) on xpath=//table[@class='ui-datepicker-calendar']/tbody/tr/td >> nth=5
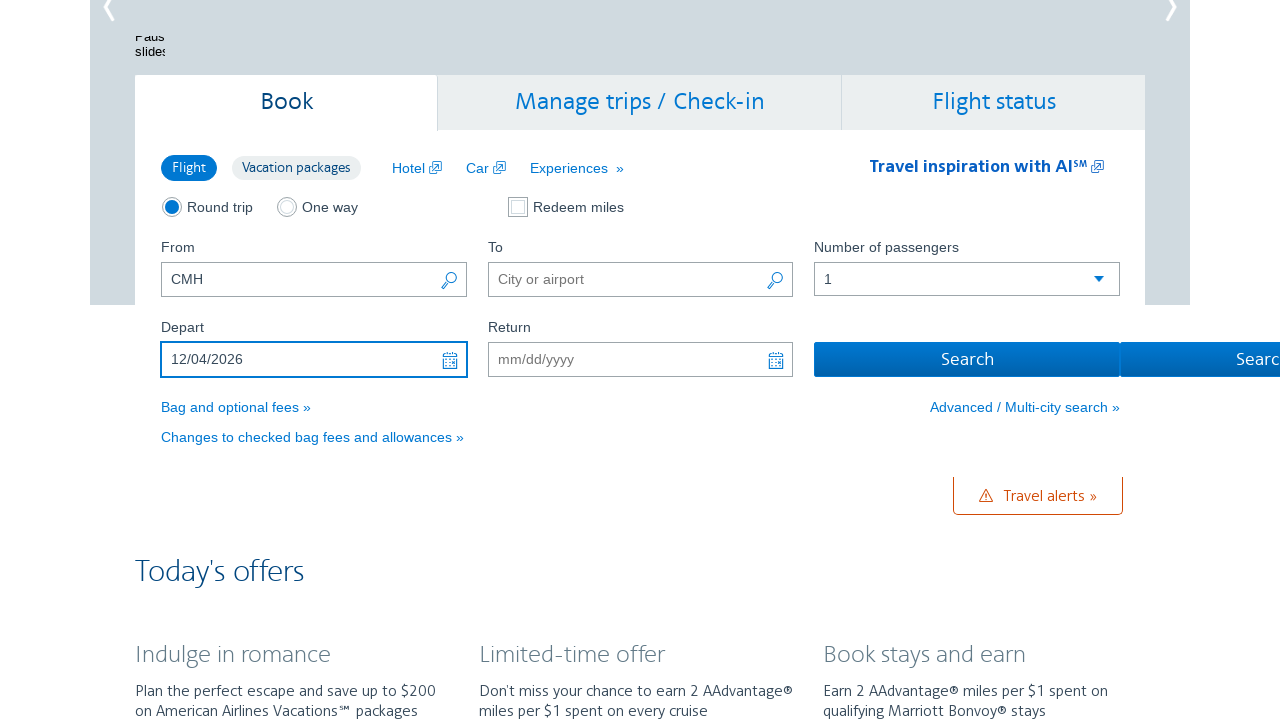

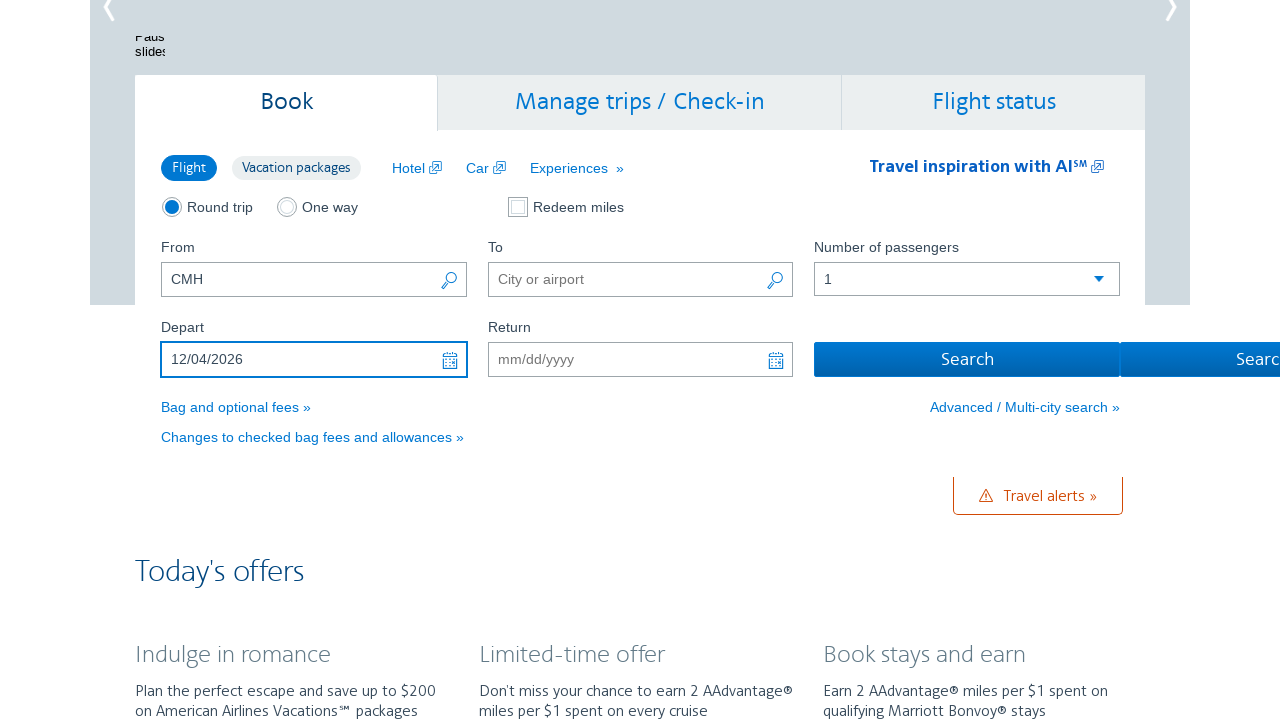